Tests the password box by filling it with text and clicking the eye toggle to switch between password and text visibility modes

Starting URL: https://test-with-me-app.vercel.app/learning/web-elements/elements/input

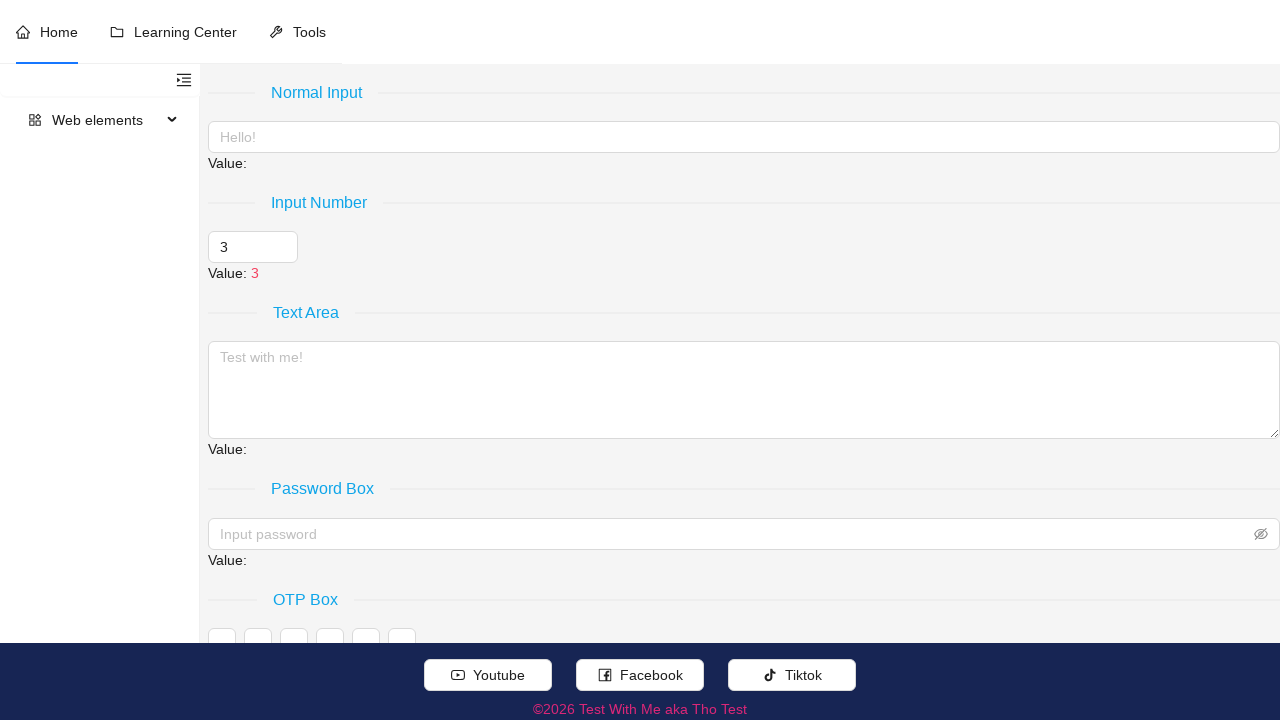

Filled password box with 'Mango123' on //input[normalize-space(@placeholder)="Input password"]
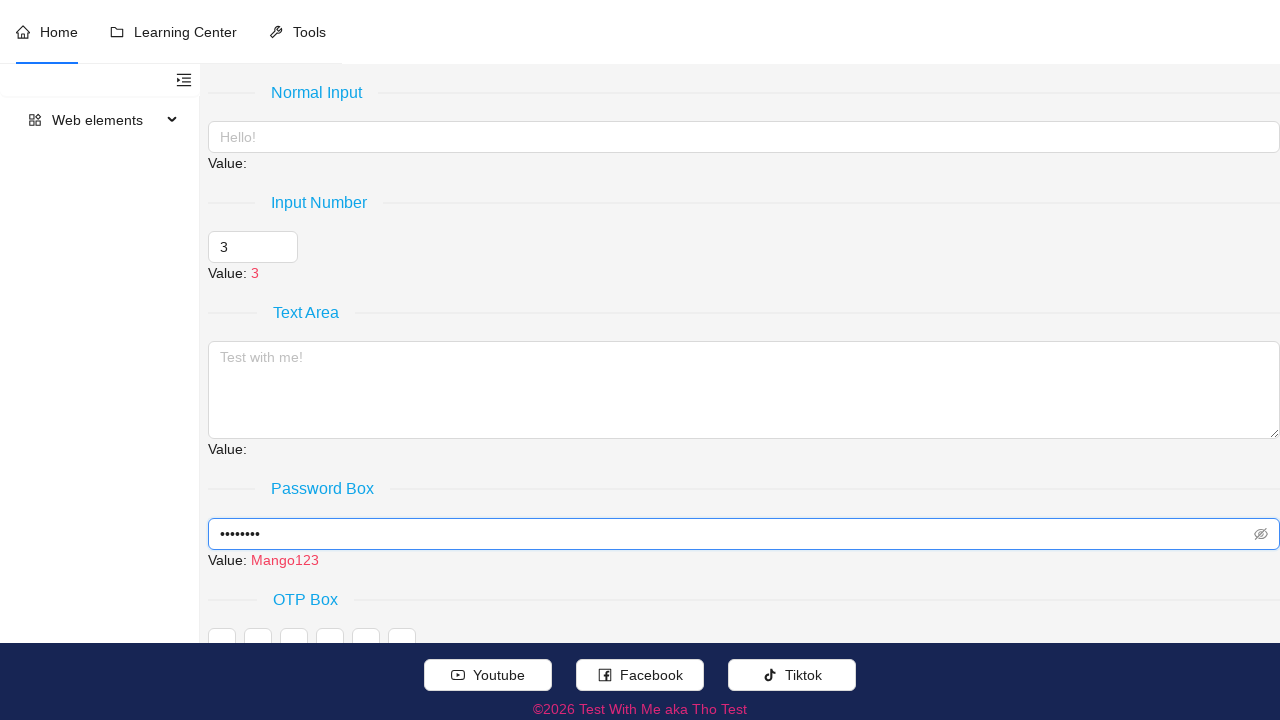

Clicked eye toggle to switch password visibility mode at (1261, 534) on xpath=//span[contains(concat(' ',normalize-space(@class),' '),' ant-input-suffix
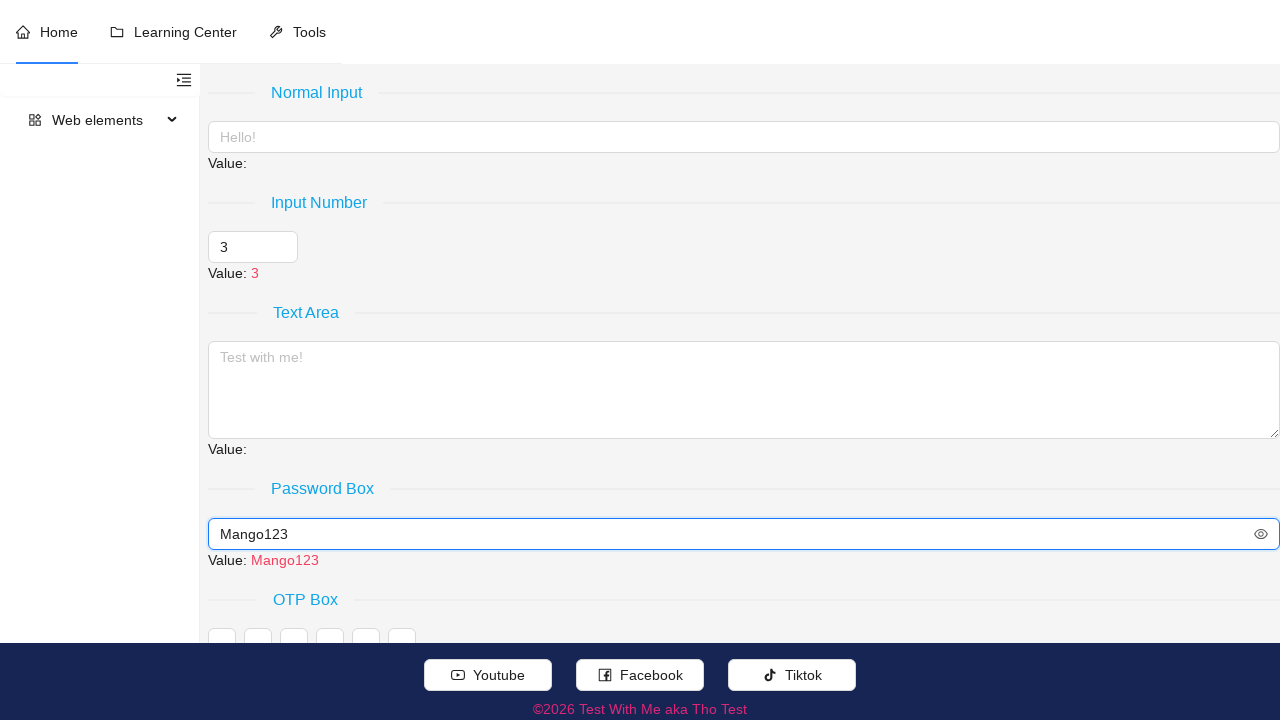

Password box value display updated
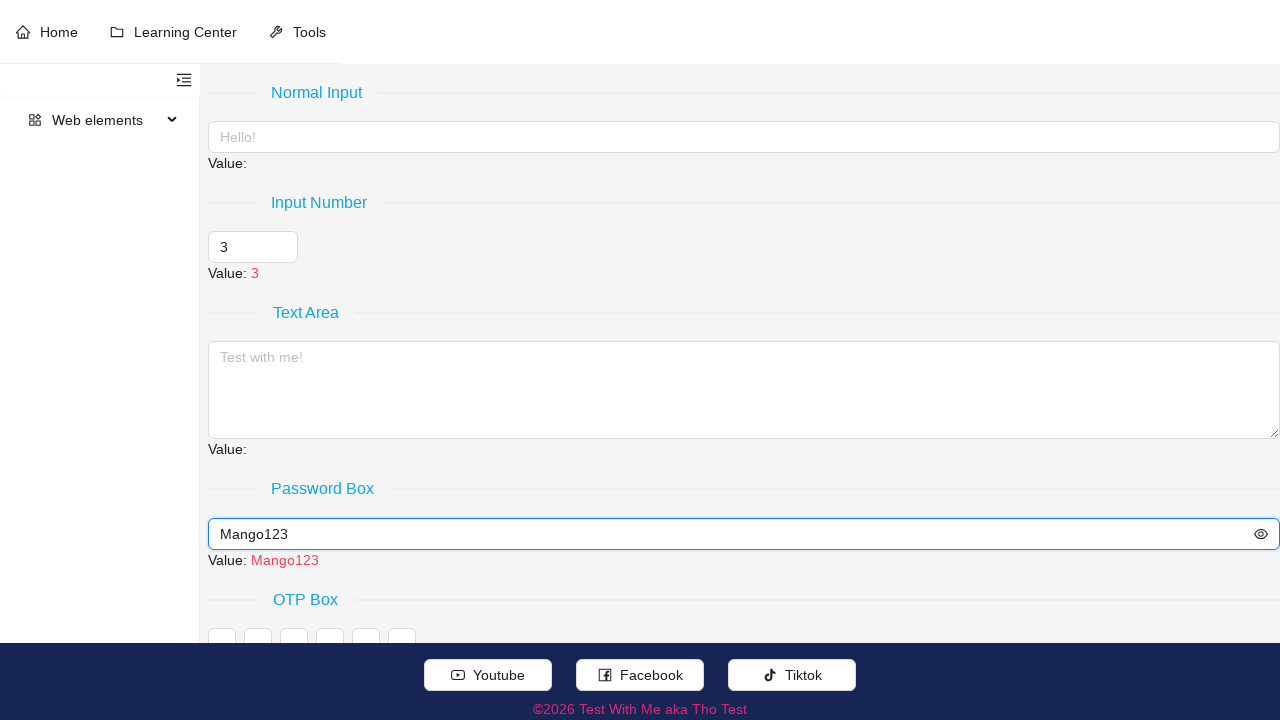

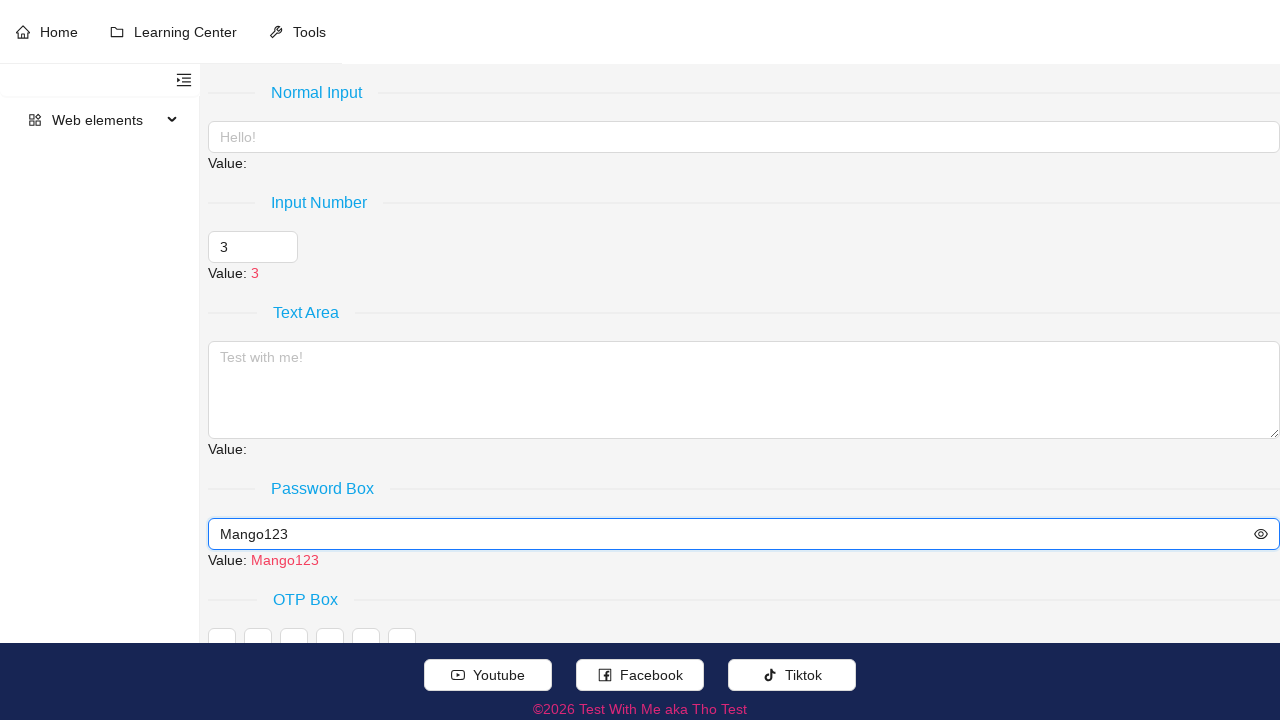